Tests multi-select dropdown by selecting multiple options (Volvo, Hyundai, Audi)

Starting URL: https://omayo.blogspot.com/

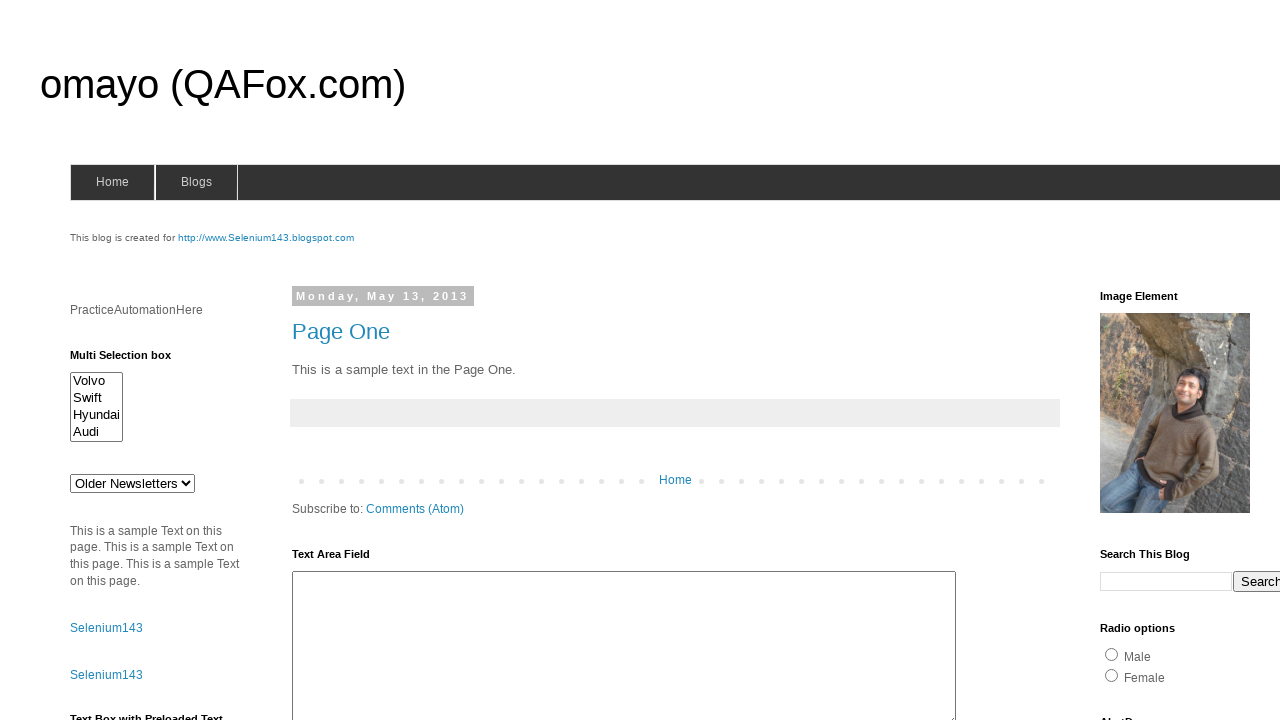

Selected 'Volvo' from multi-select dropdown on //select[@id='multiselect1']
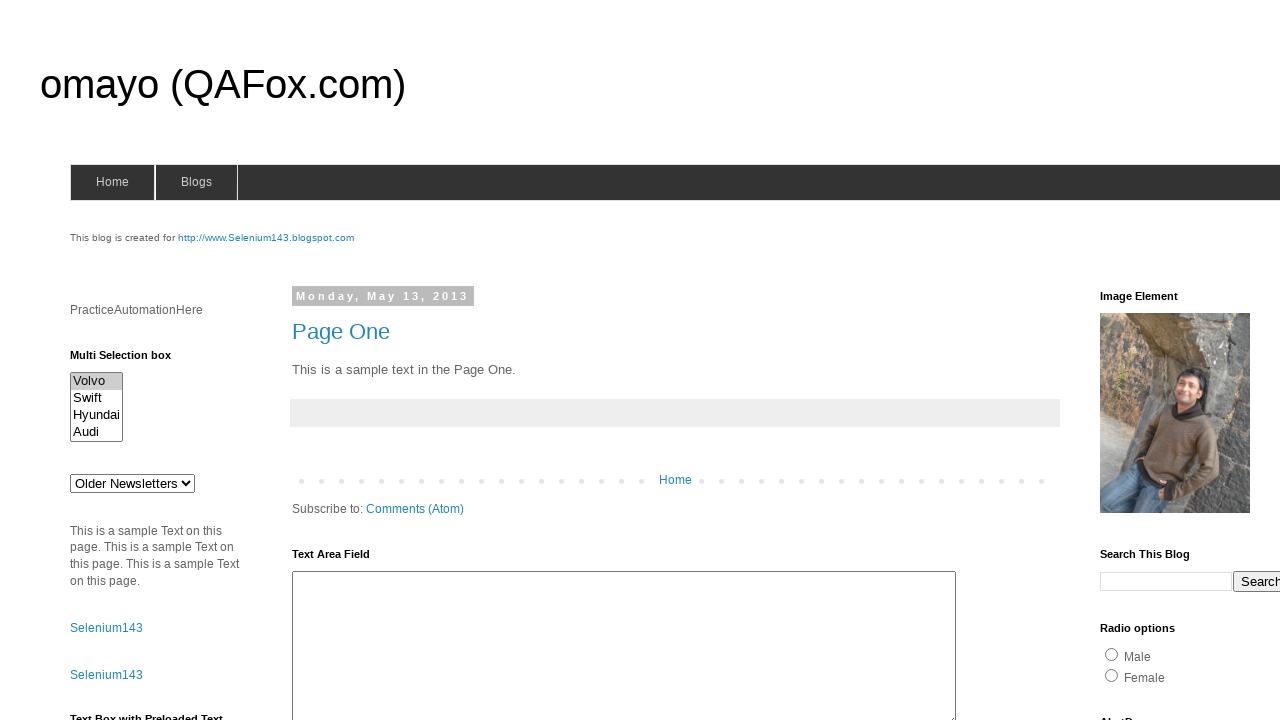

Selected 'Volvo' and 'Hyundai' from multi-select dropdown on //select[@id='multiselect1']
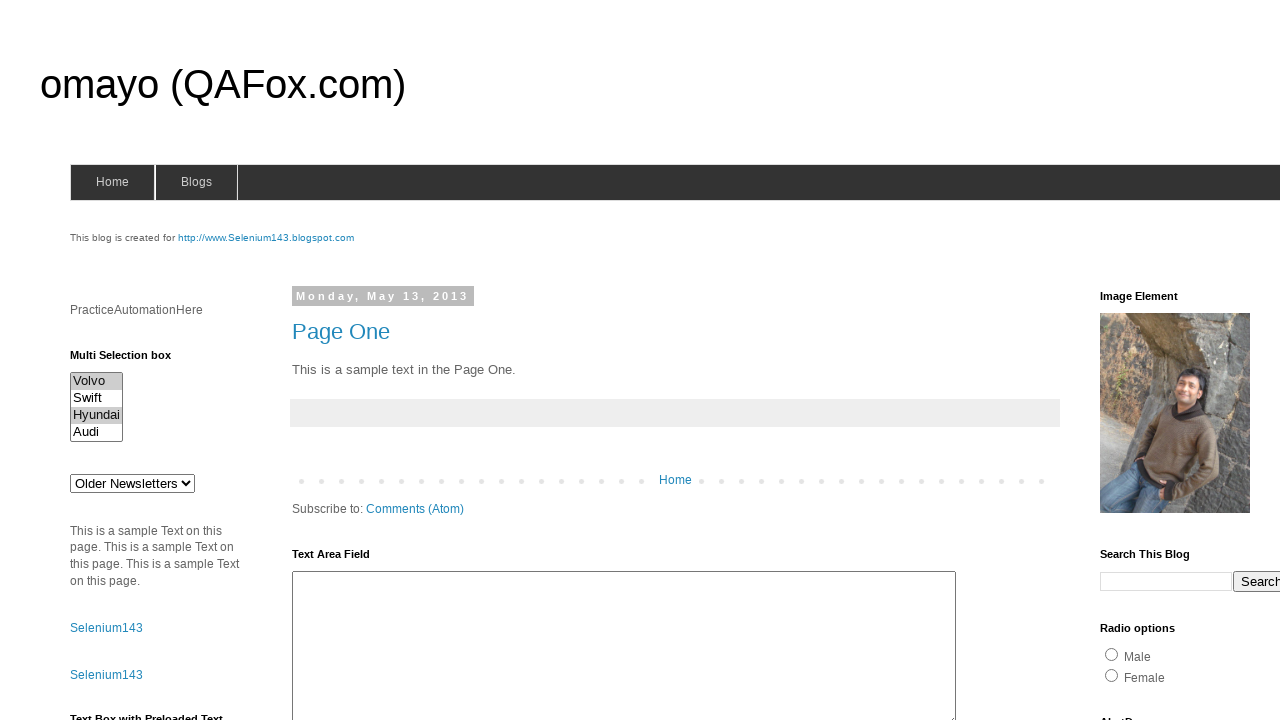

Selected 'Volvo', 'Hyundai', and 'Audi' from multi-select dropdown on //select[@id='multiselect1']
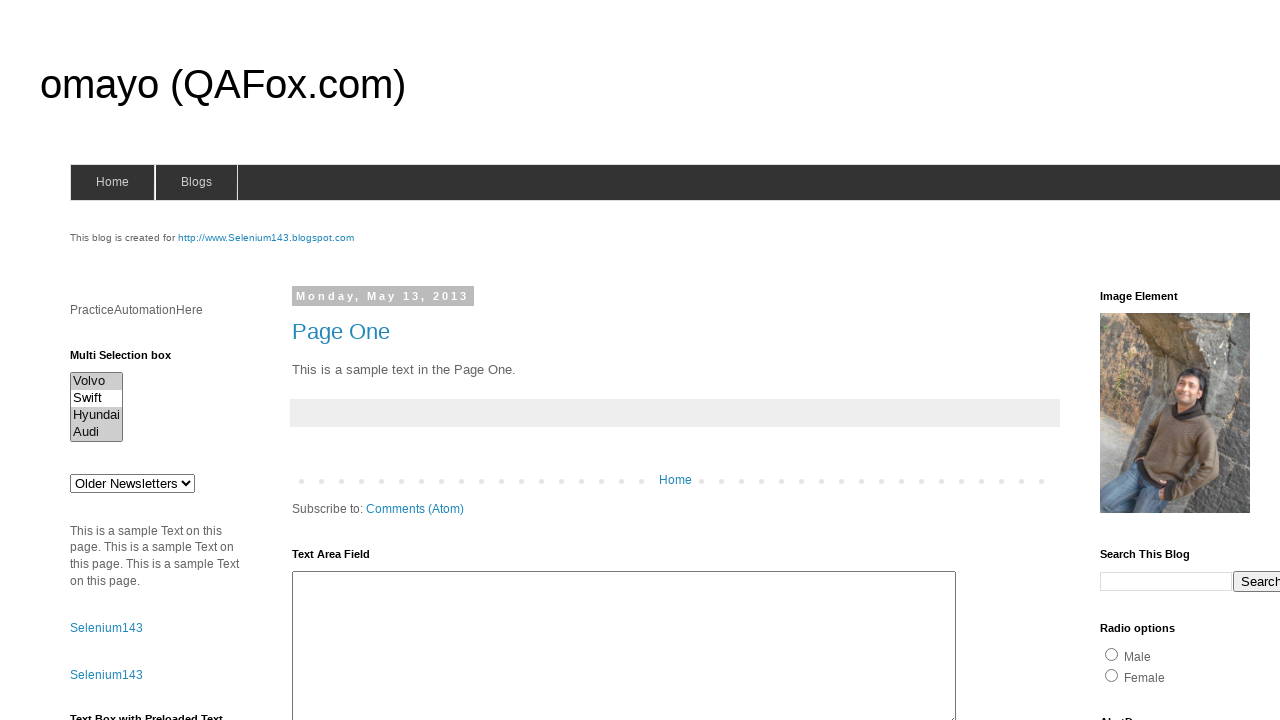

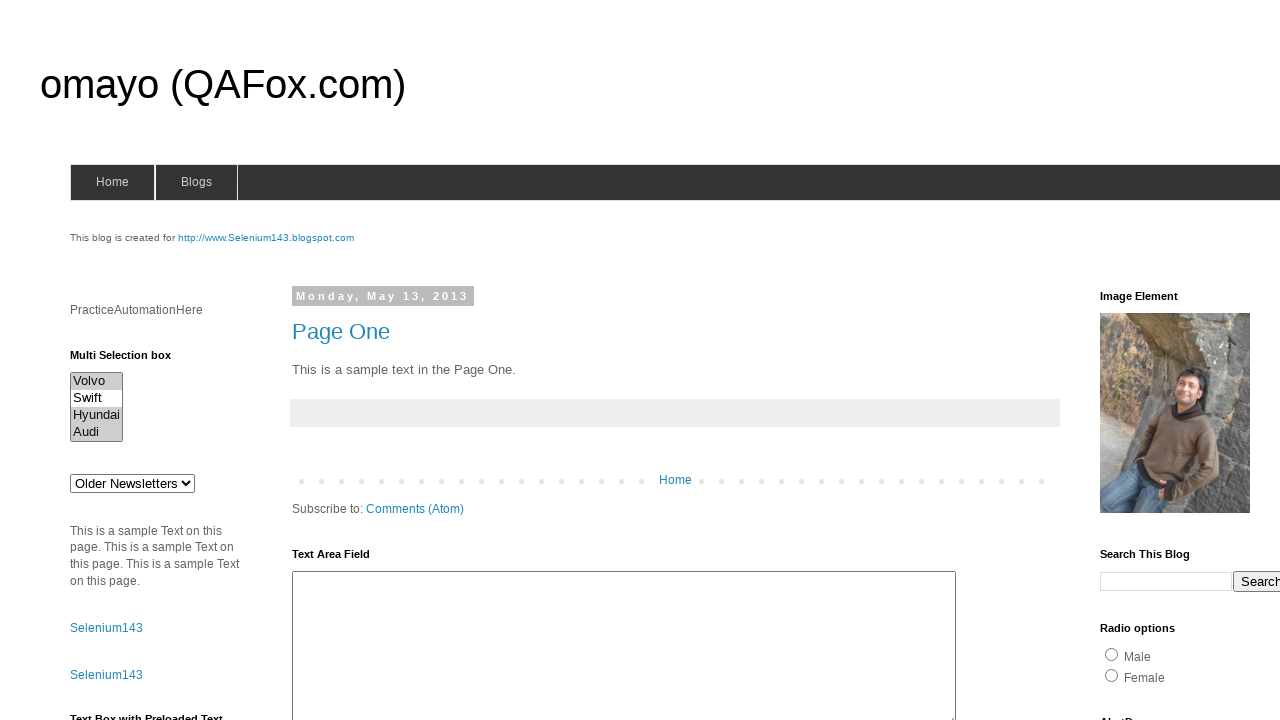